Tests a registration form by filling in first name, last name, and email fields, then submitting the form and verifying successful registration message

Starting URL: http://suninjuly.github.io/registration1.html

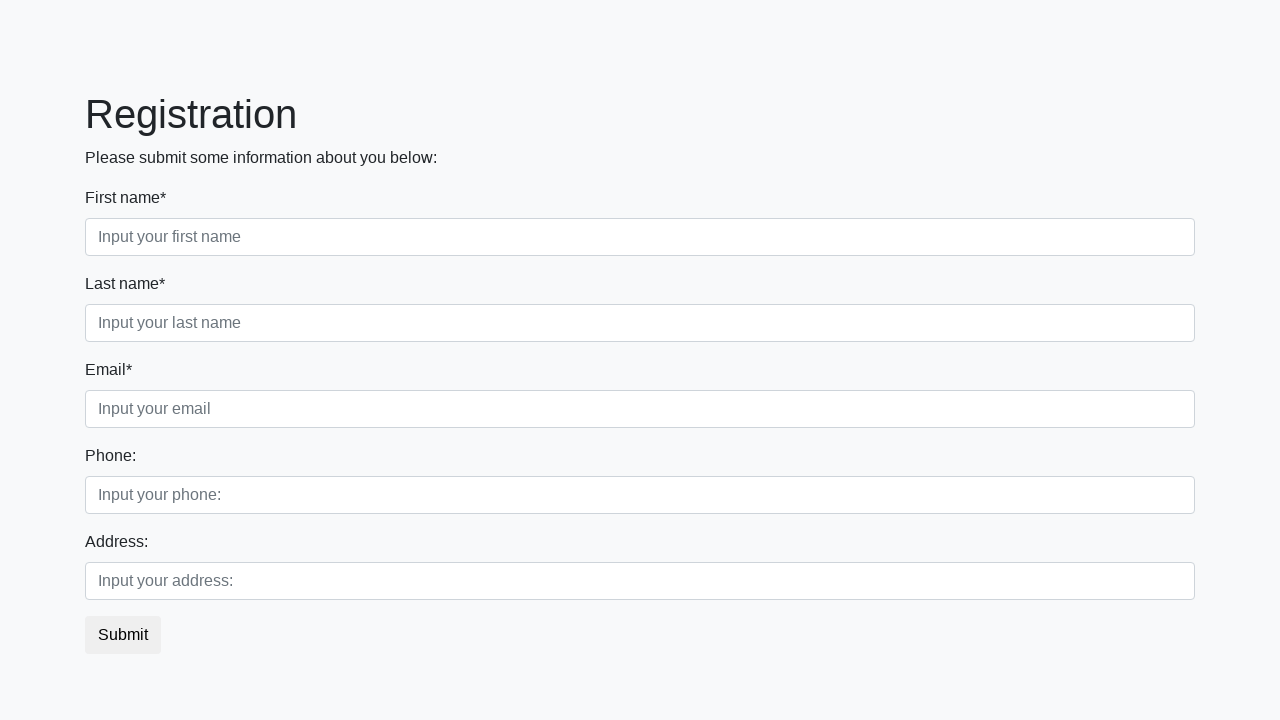

Filled first name field with 'John' on //div[@class="first_block"]//input[@class="form-control first"]
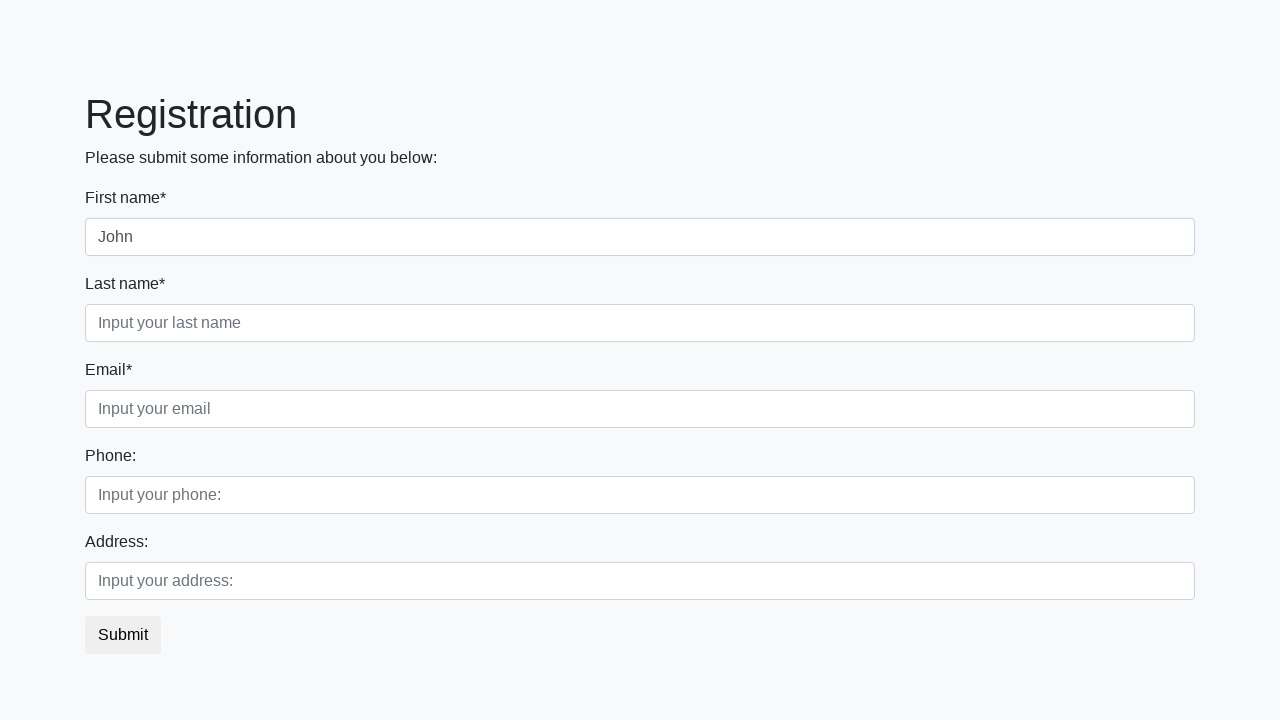

Filled last name field with 'Smith' on //div[@class="first_block"]//input[@class="form-control second"]
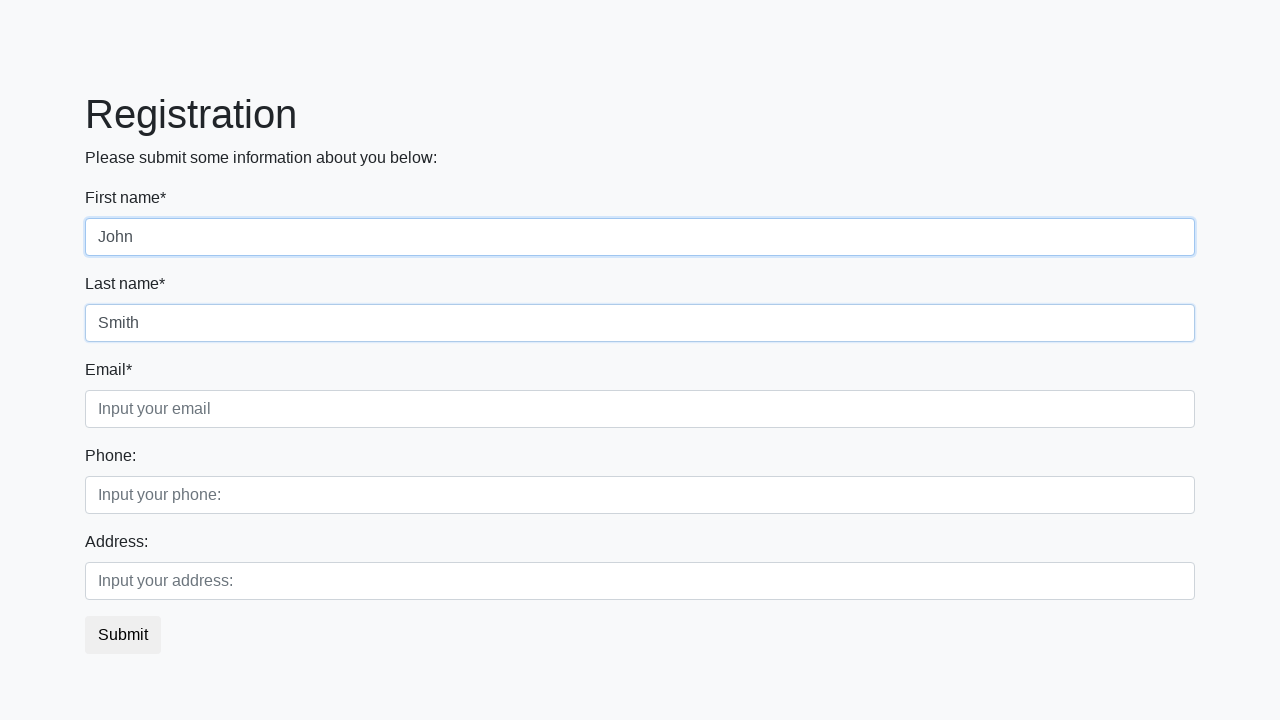

Filled email field with 'john.smith@example.com' on //div[@class="first_block"]//input[@class="form-control third"]
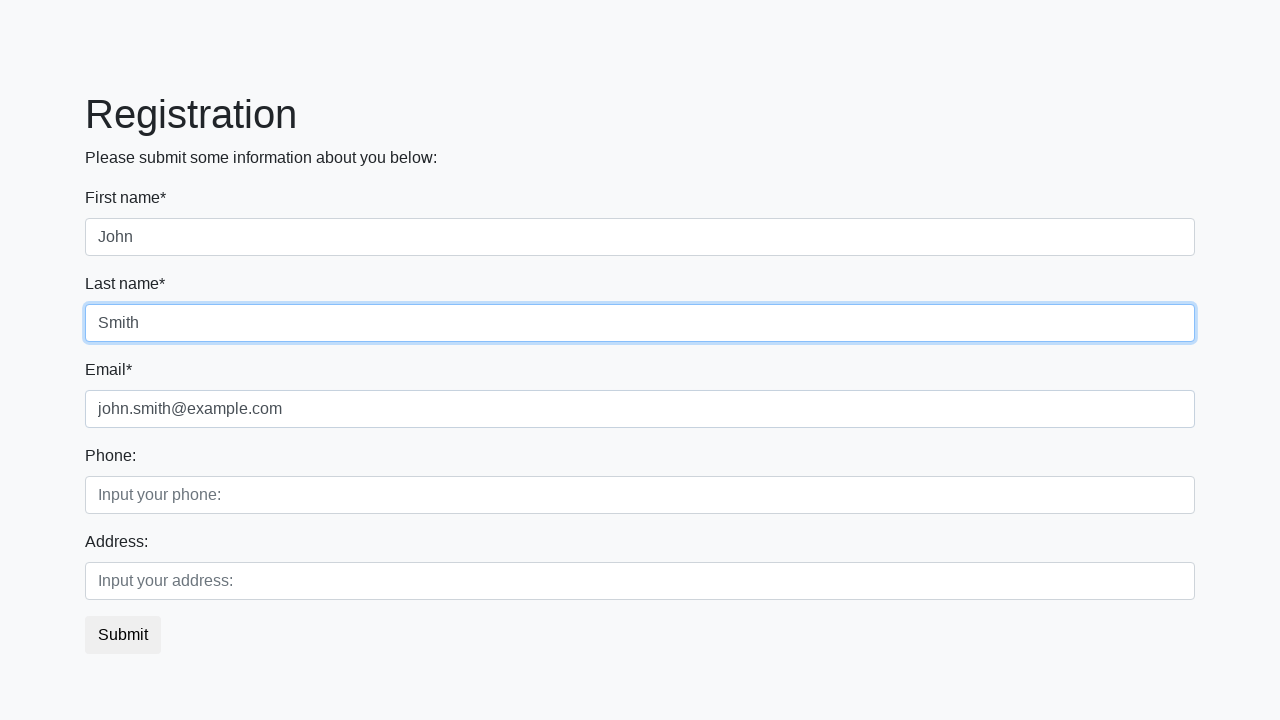

Clicked Submit button at (123, 635) on xpath=//button[contains(text(), "Submit")]
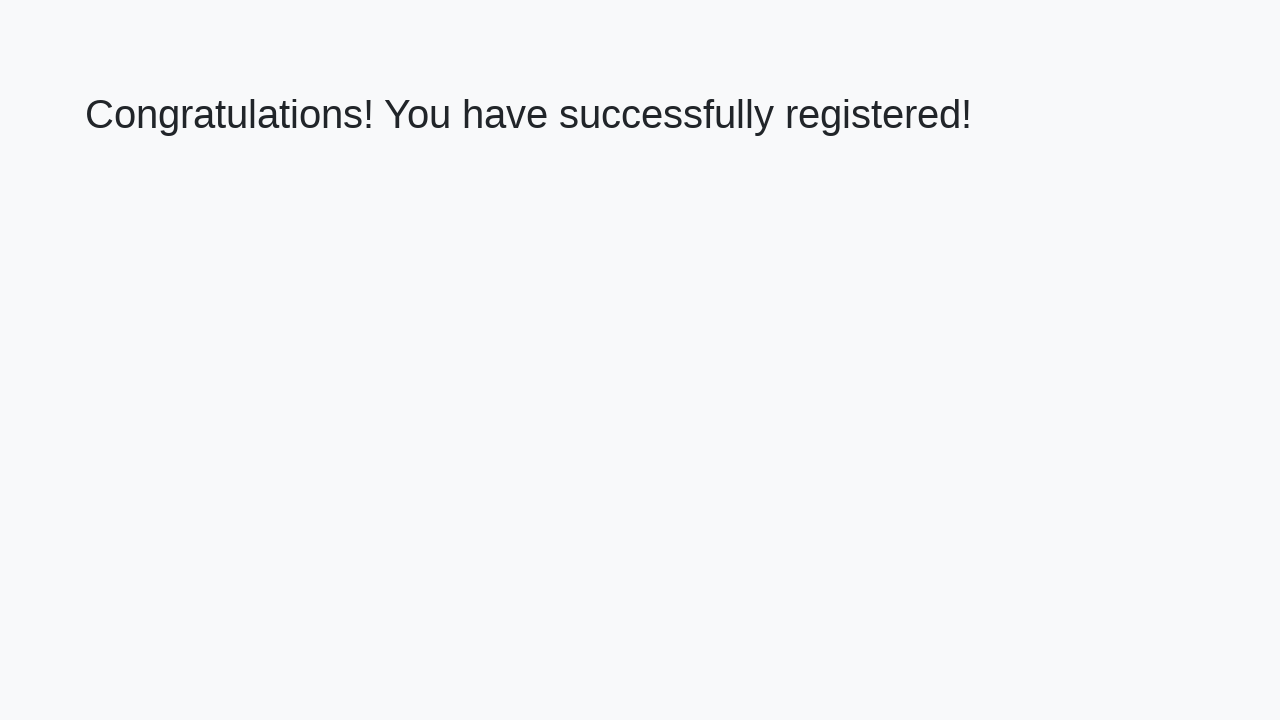

Success message heading loaded
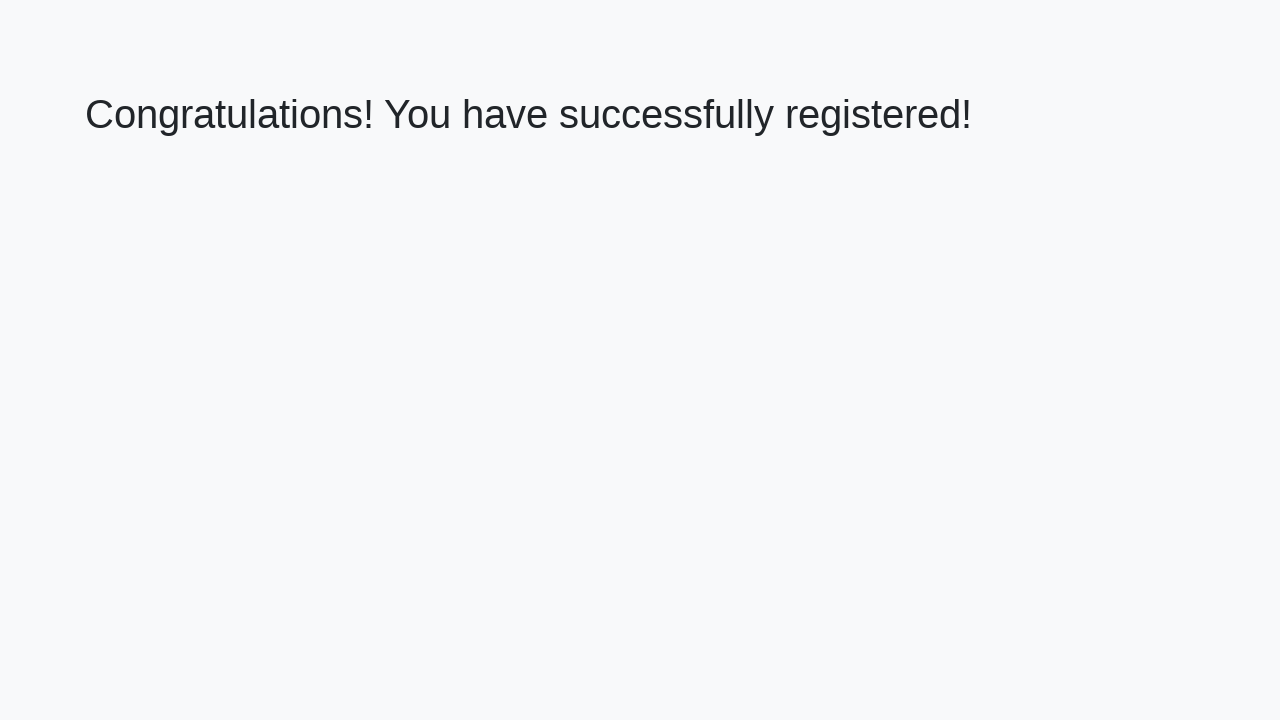

Retrieved success message text
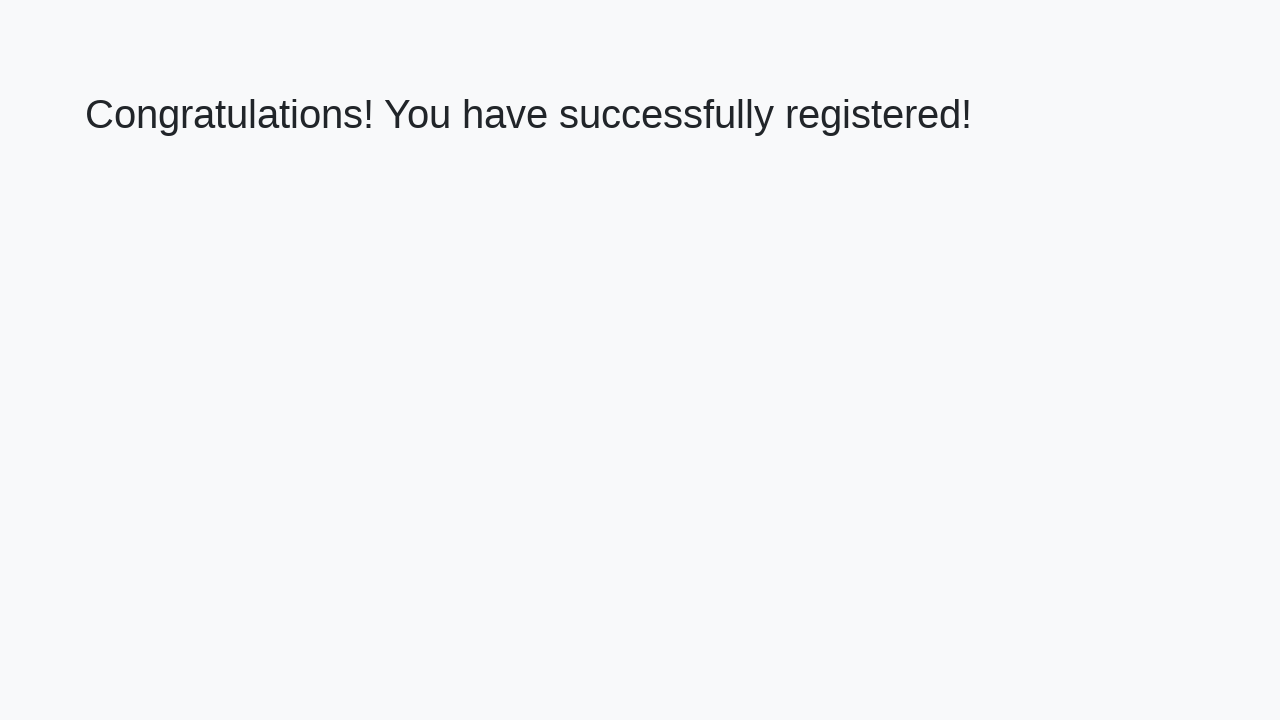

Verified success message: 'Congratulations! You have successfully registered!'
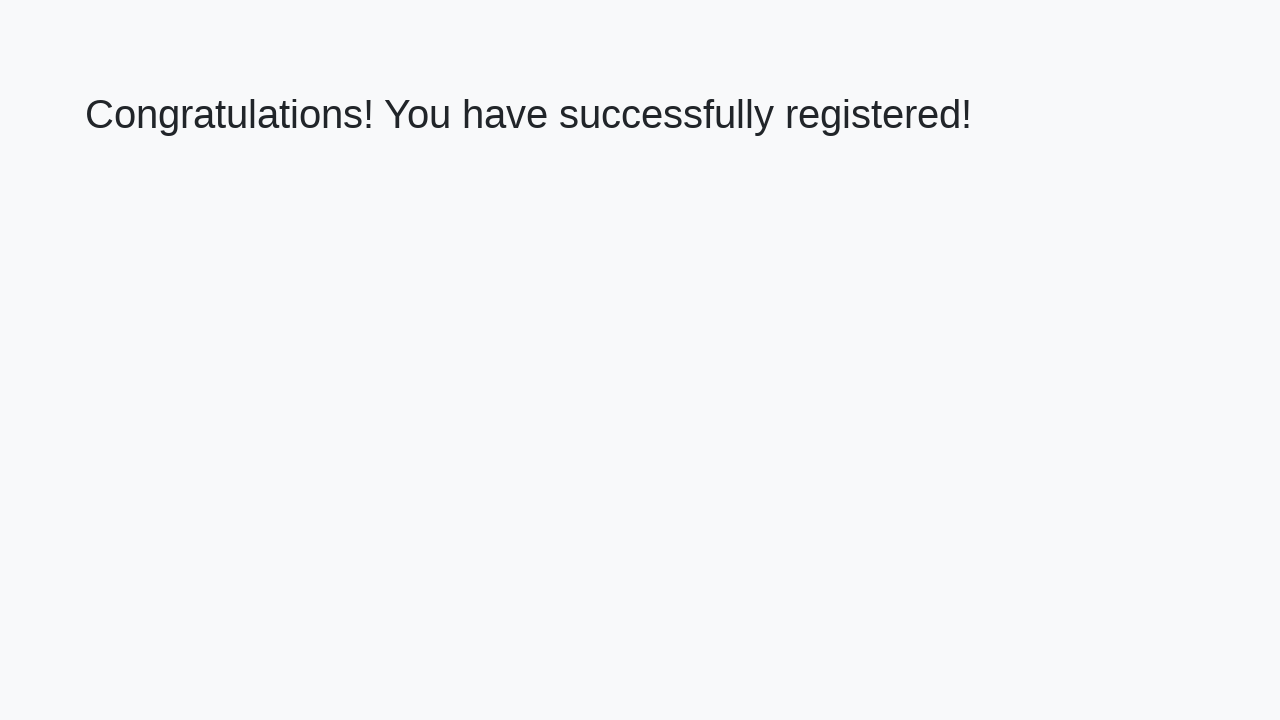

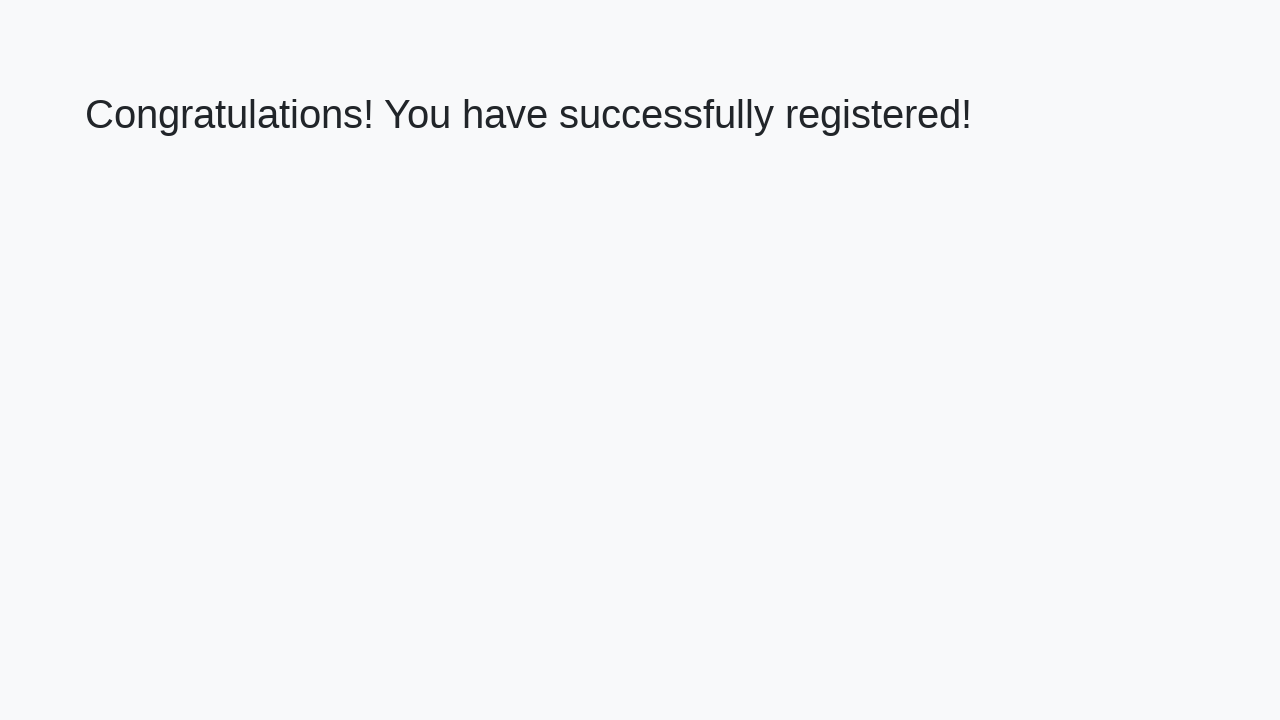